Tests the contact form functionality by filling in all fields (name, email, phone, subject, description), submitting the form, and verifying the thank you confirmation message appears.

Starting URL: https://automationintesting.online/#/

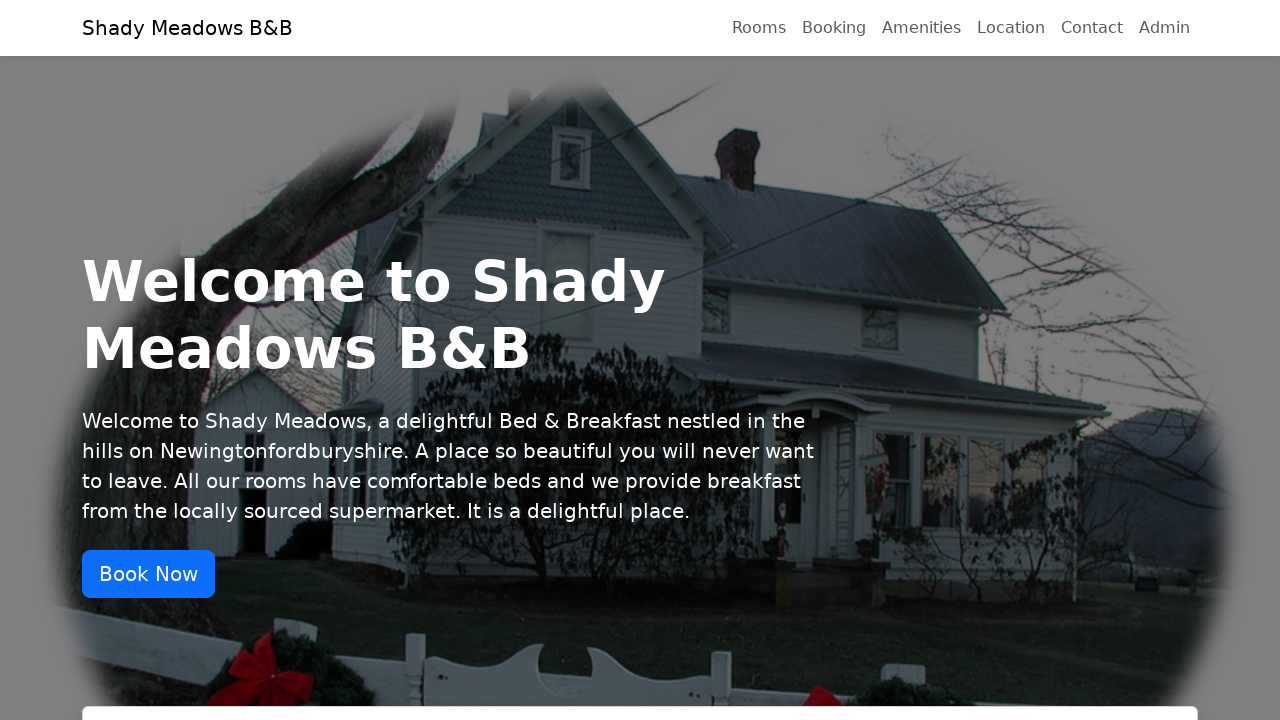

Filled contact name field with 'John Smith' on internal:testid=[data-testid="ContactName"s]
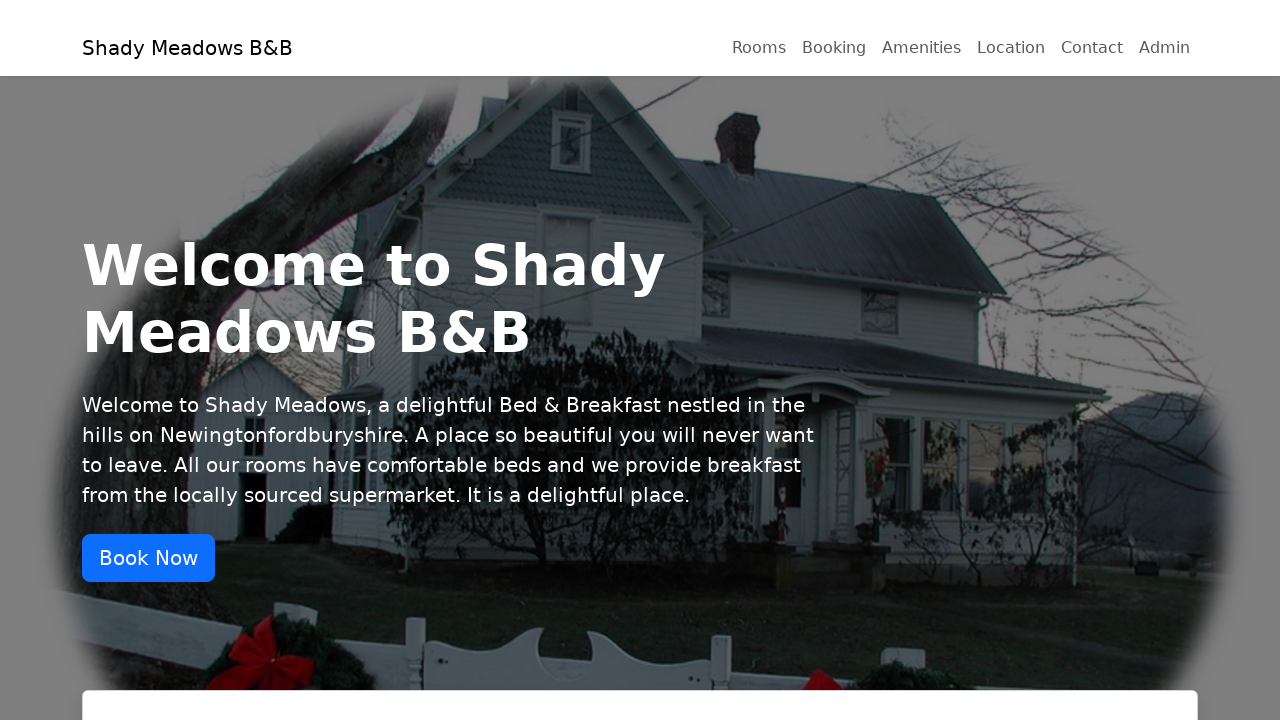

Filled contact email field with 'john.smith@example.com' on internal:testid=[data-testid="ContactEmail"s]
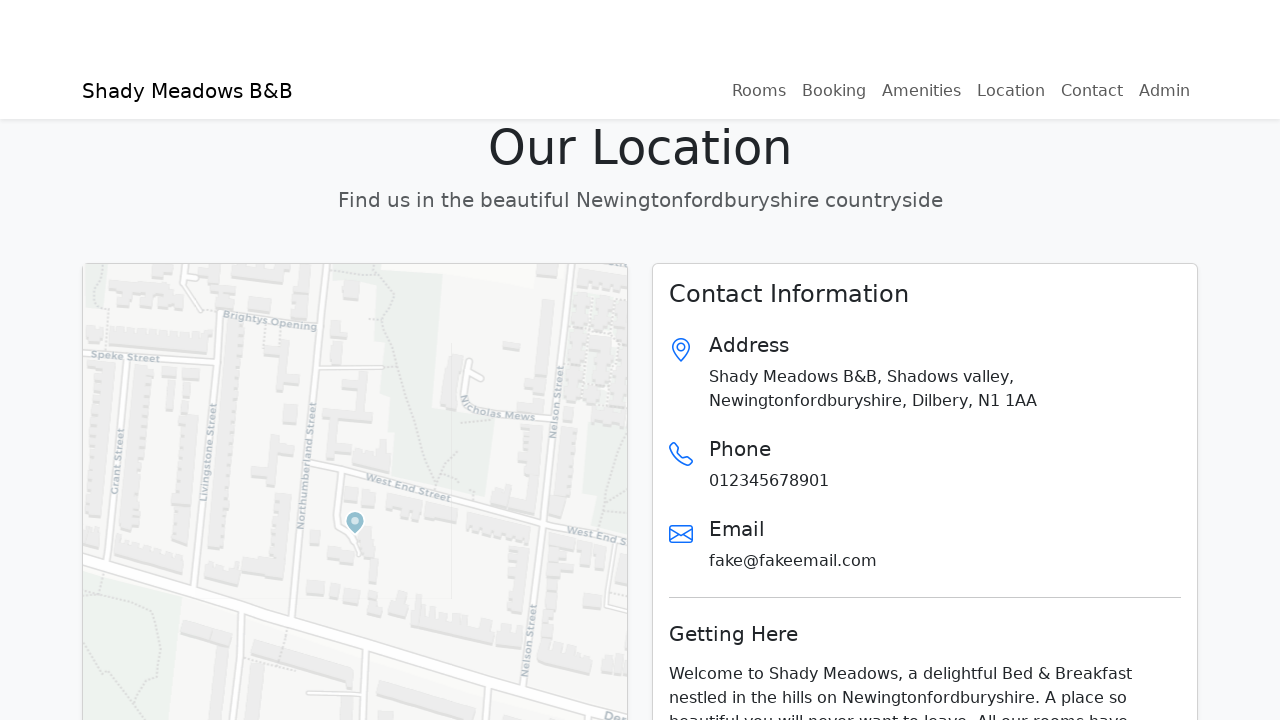

Filled contact phone field with '555-123-4567' on internal:testid=[data-testid="ContactPhone"s]
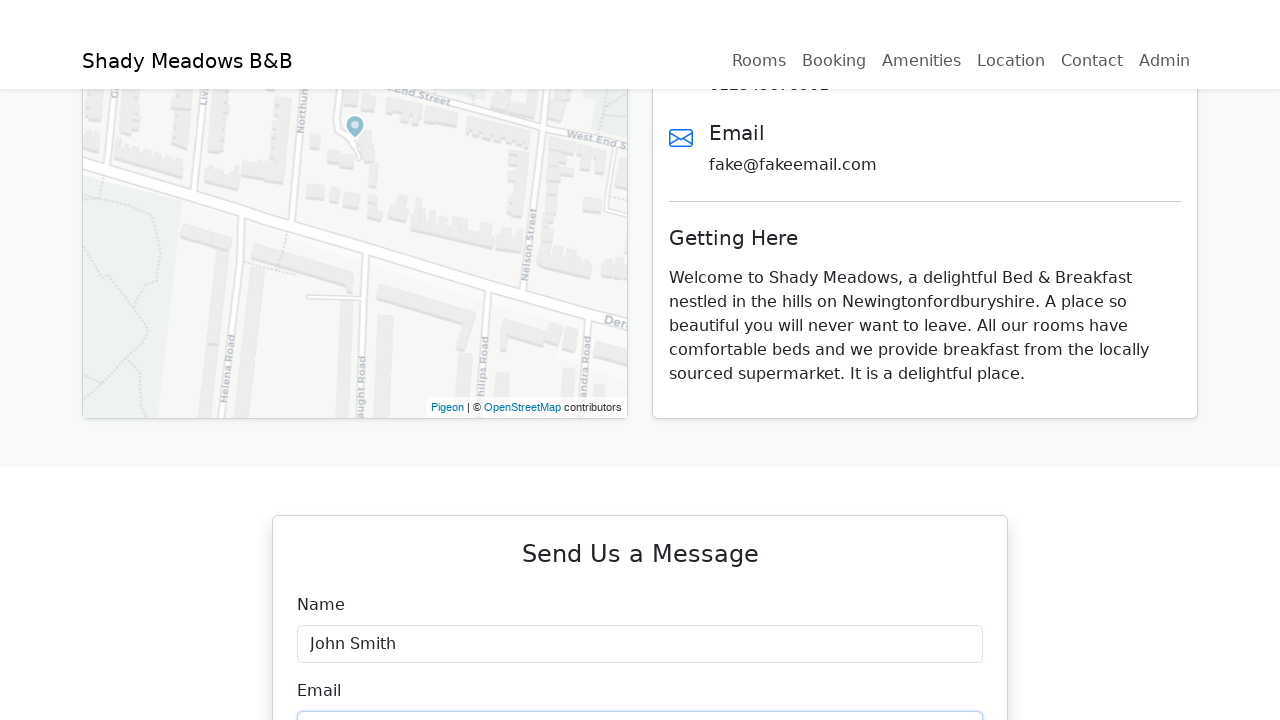

Filled contact subject field with 'Booking Inquiry' on internal:testid=[data-testid="ContactSubject"s]
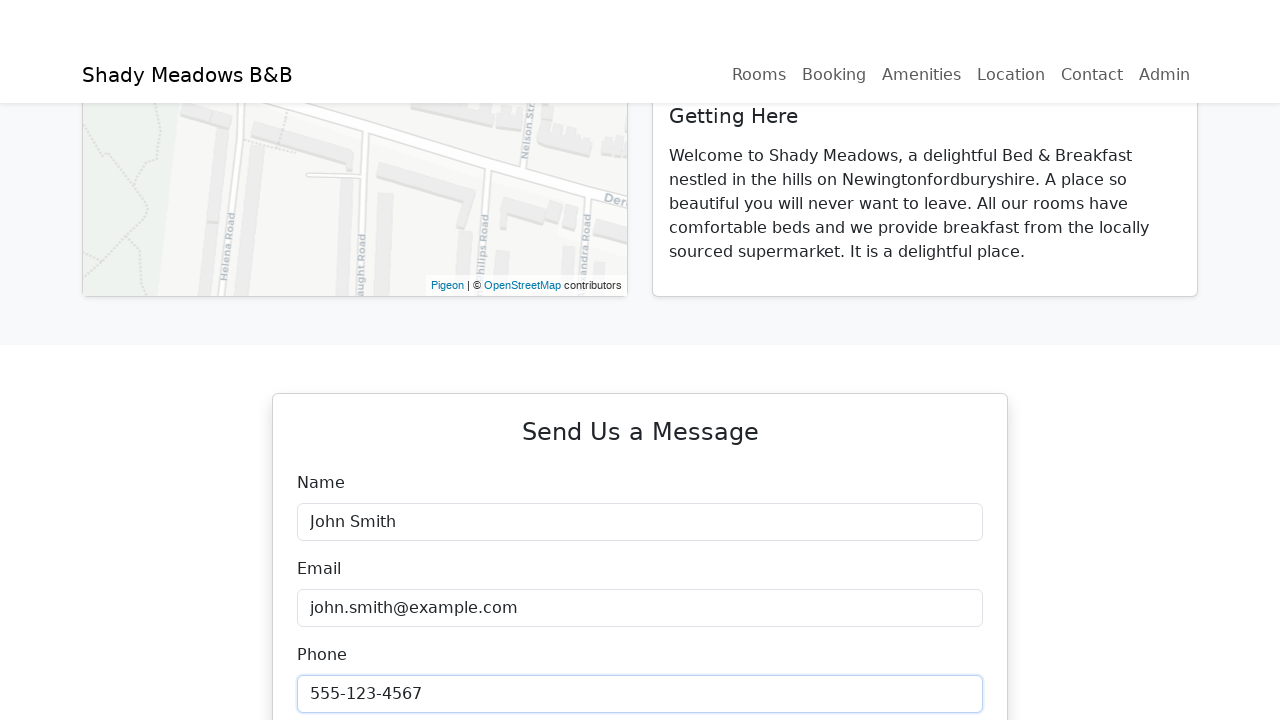

Filled contact description field with booking inquiry details on internal:testid=[data-testid="ContactDescription"s]
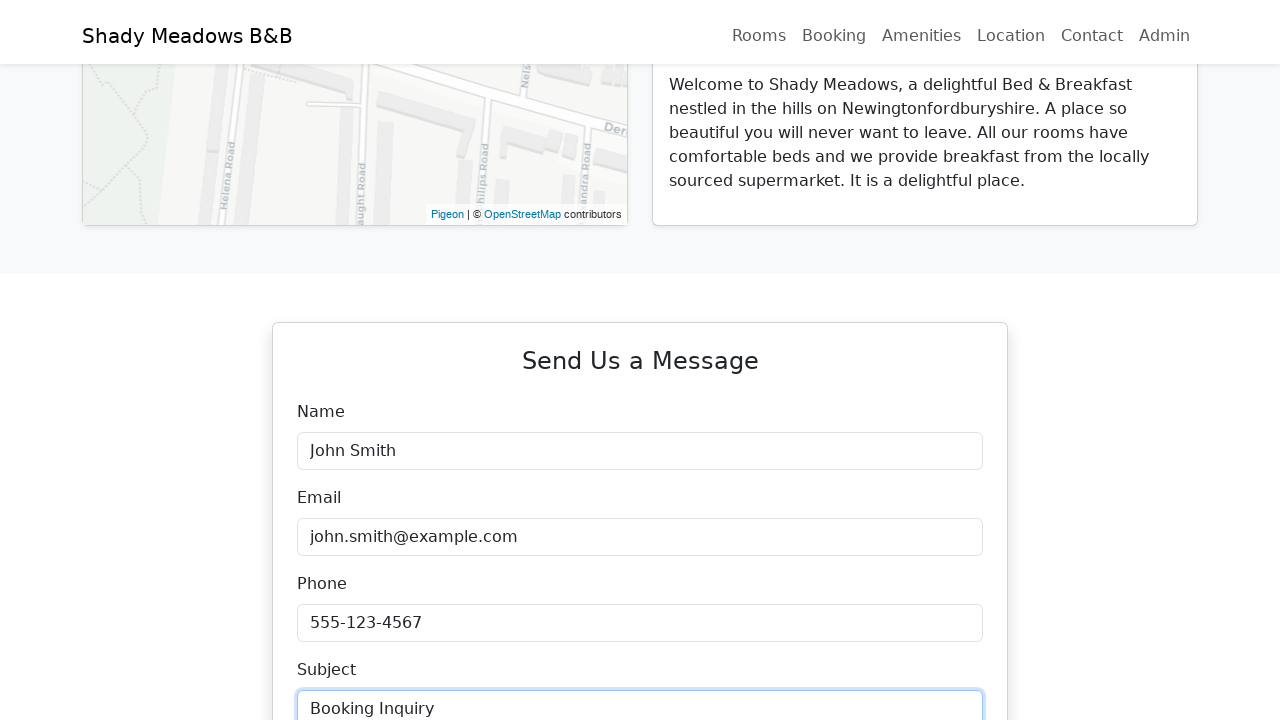

Clicked Submit button to submit the contact form at (640, 361) on internal:role=button[name="Submit"i]
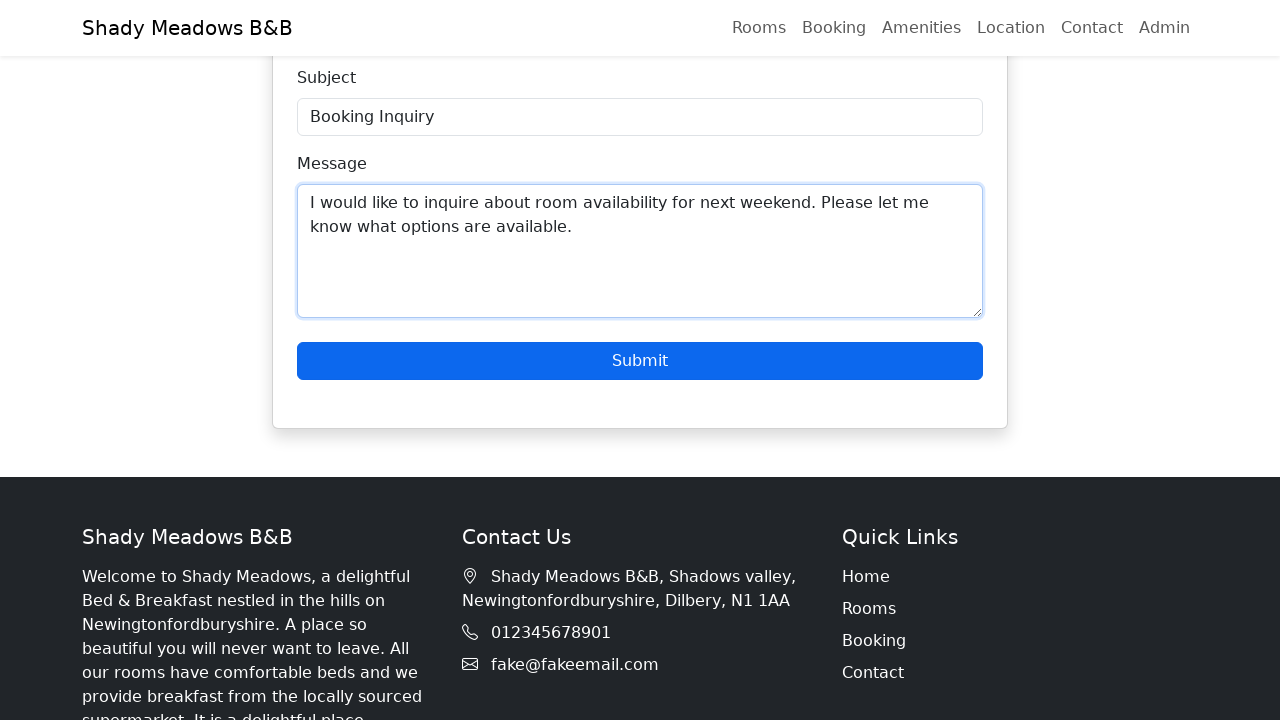

Thank you heading became visible
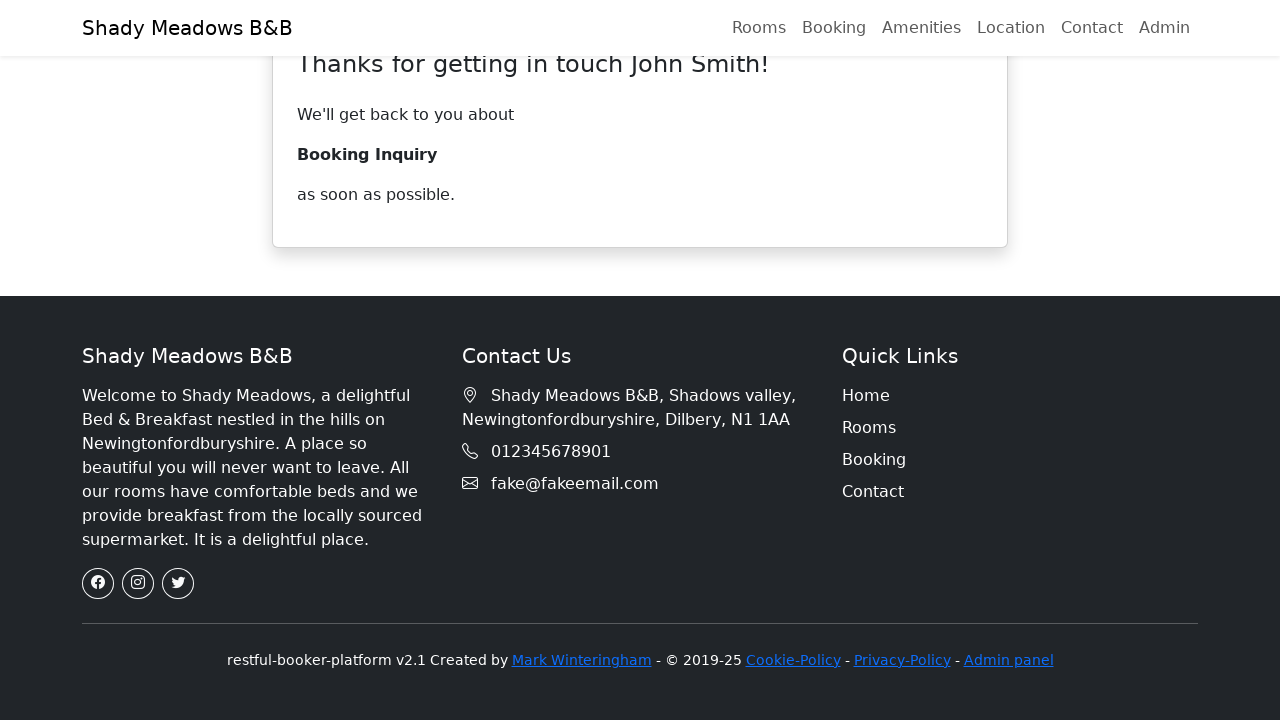

Thank you confirmation message with customer name appeared
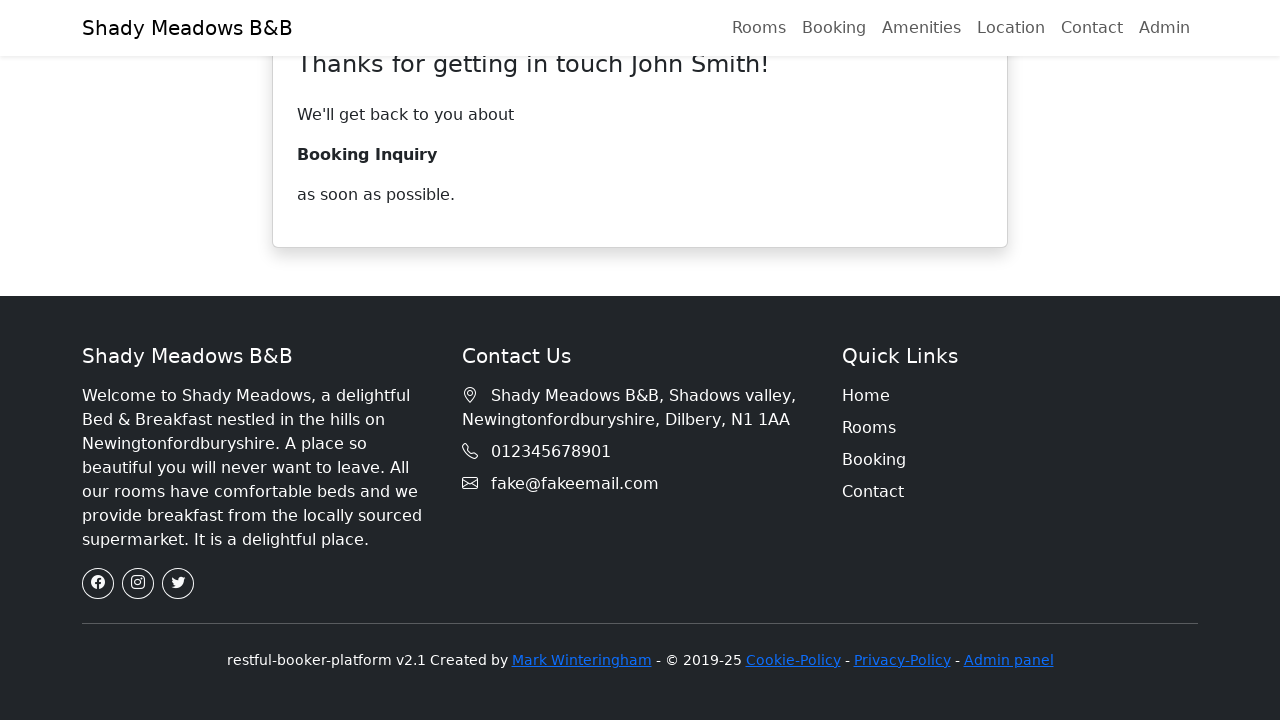

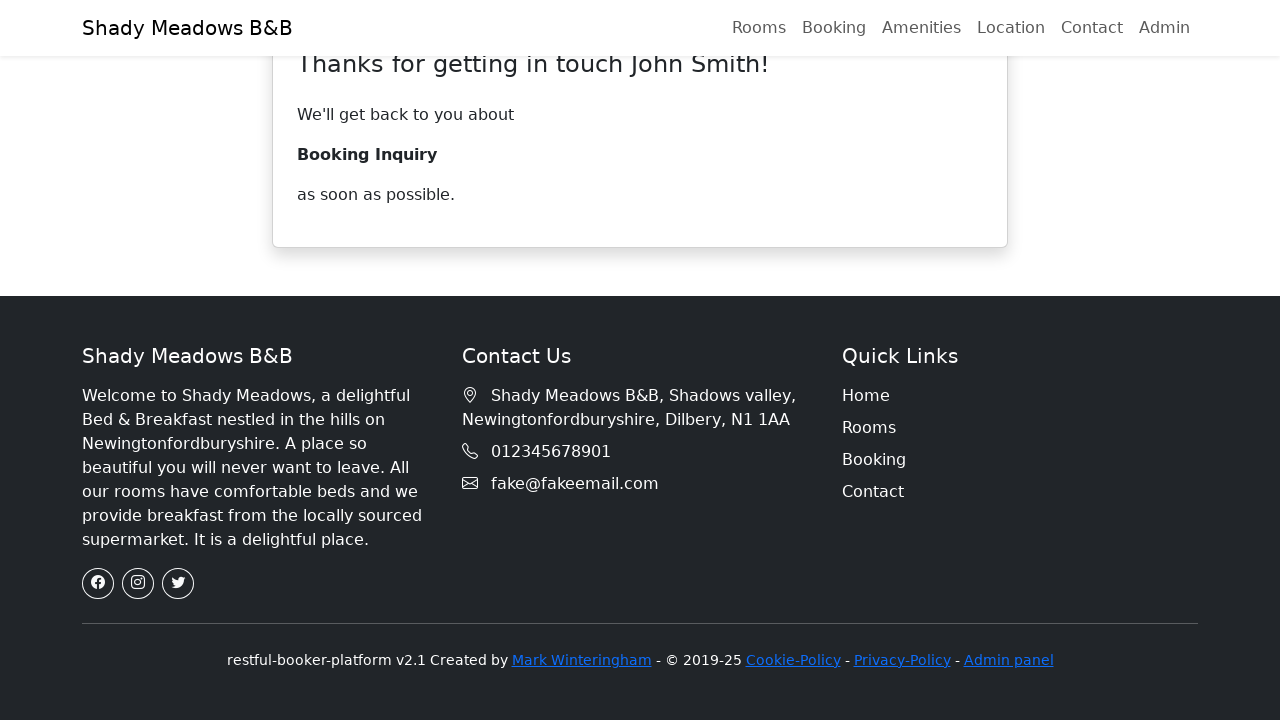